Tests alert handling by clicking a button that triggers an alert and then accepting it

Starting URL: https://formy-project.herokuapp.com/switch-window

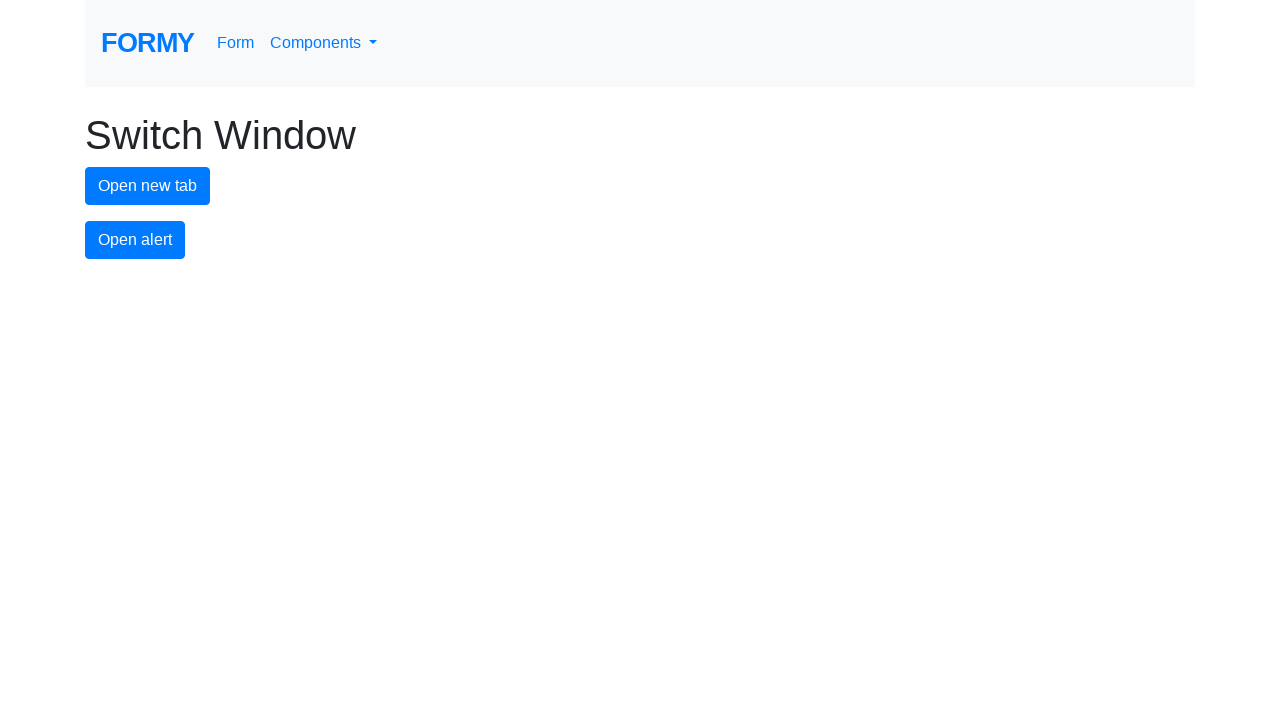

Clicked alert button to trigger alert dialog at (135, 240) on #alert-button
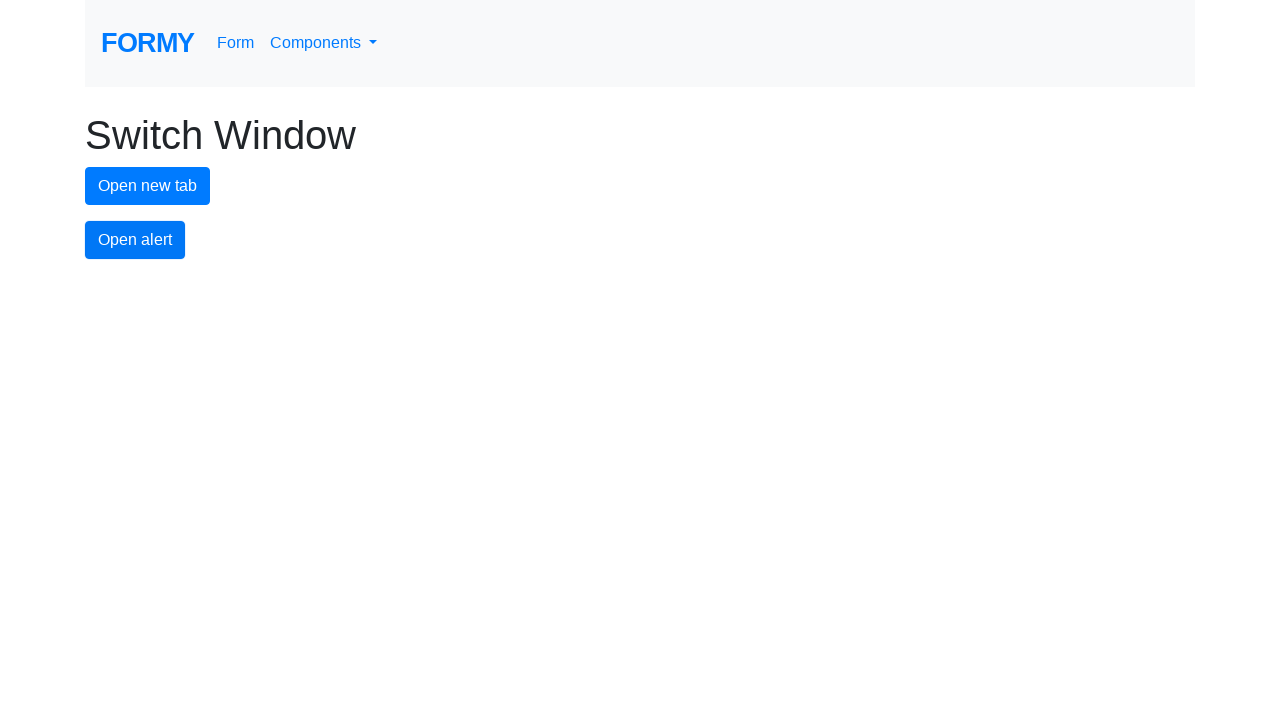

Set up dialog handler to accept alert
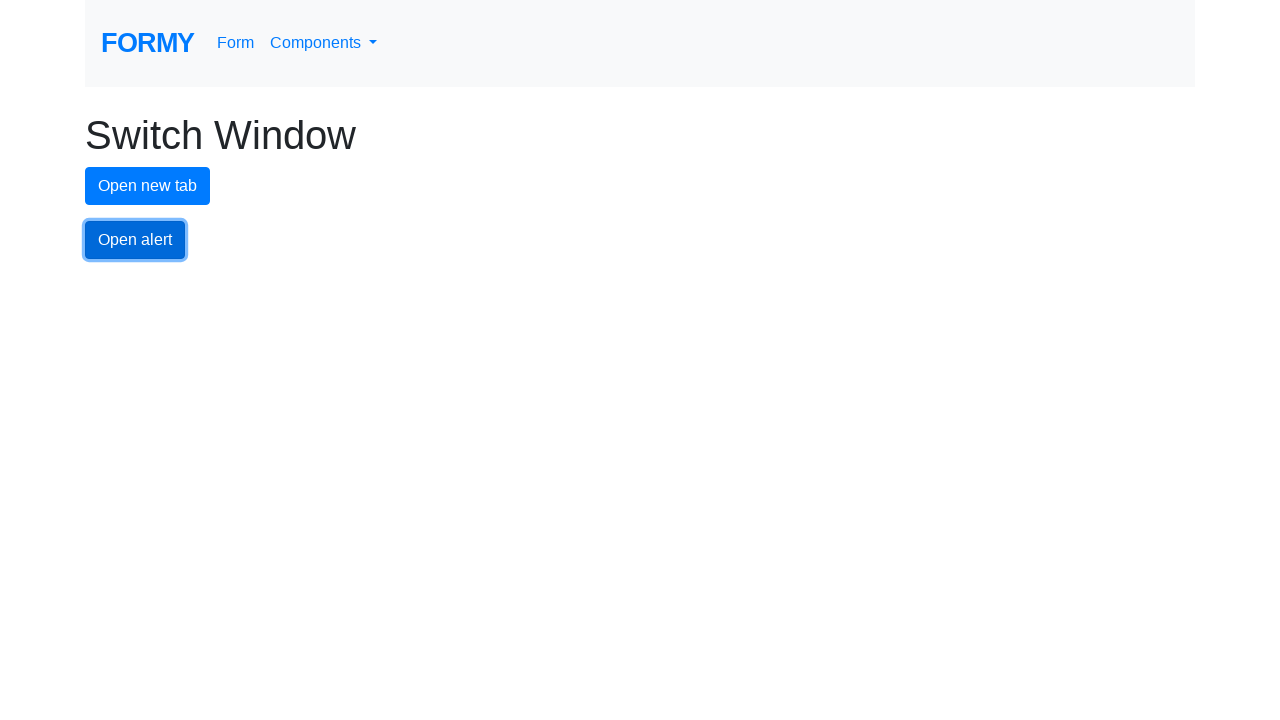

Waited 500ms for alert to be processed
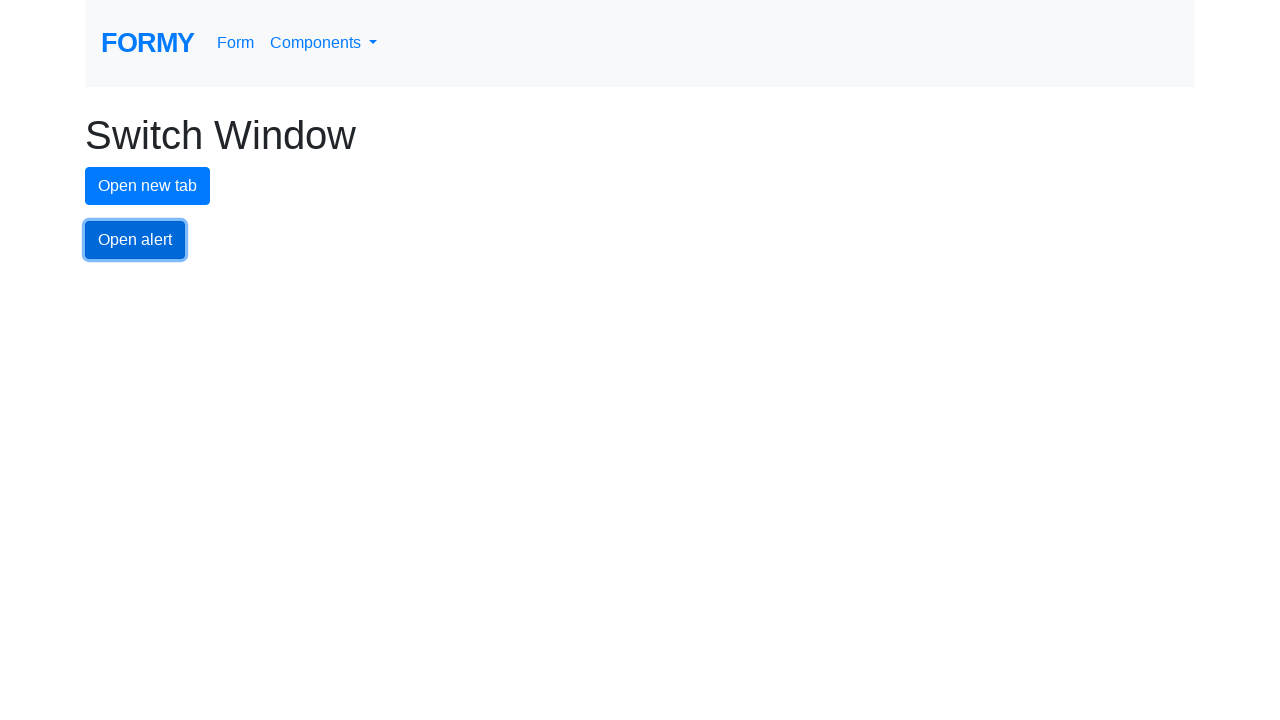

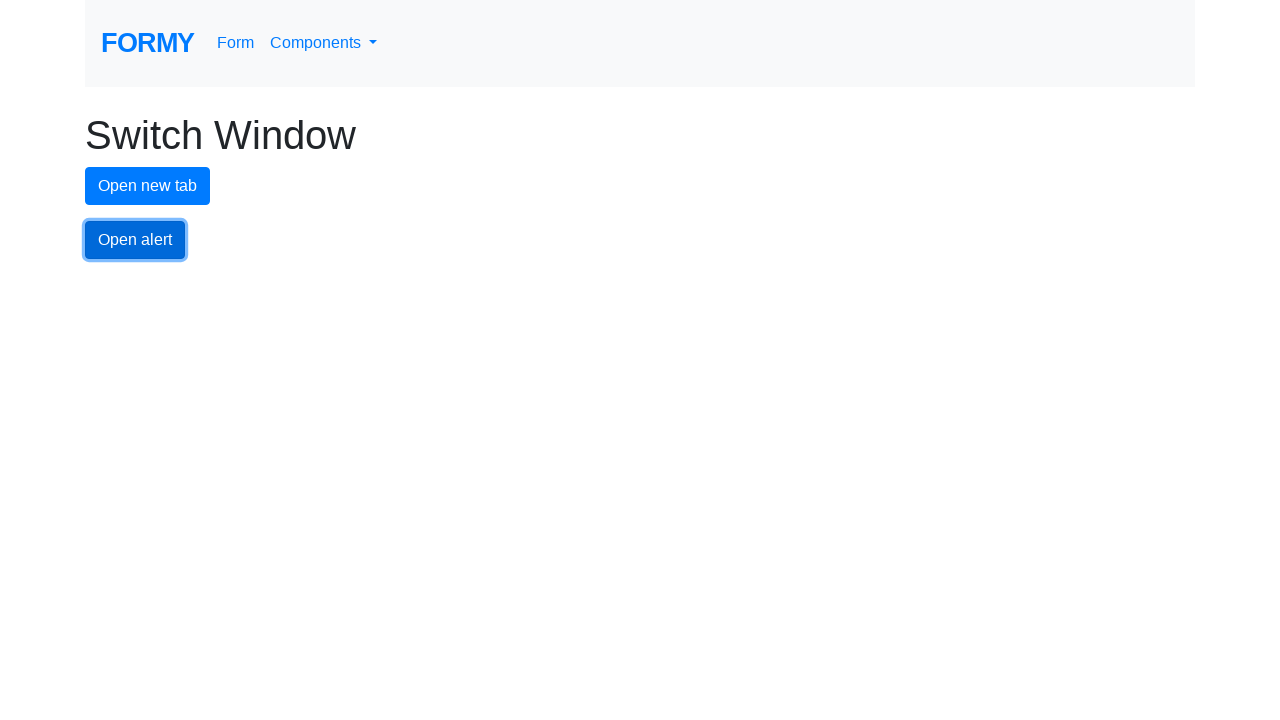